Tests the Impressive radio button on DemoQA by navigating to Elements, clicking Radio Button menu item, selecting the Impressive option, and verifying the result message.

Starting URL: https://demoqa.com/

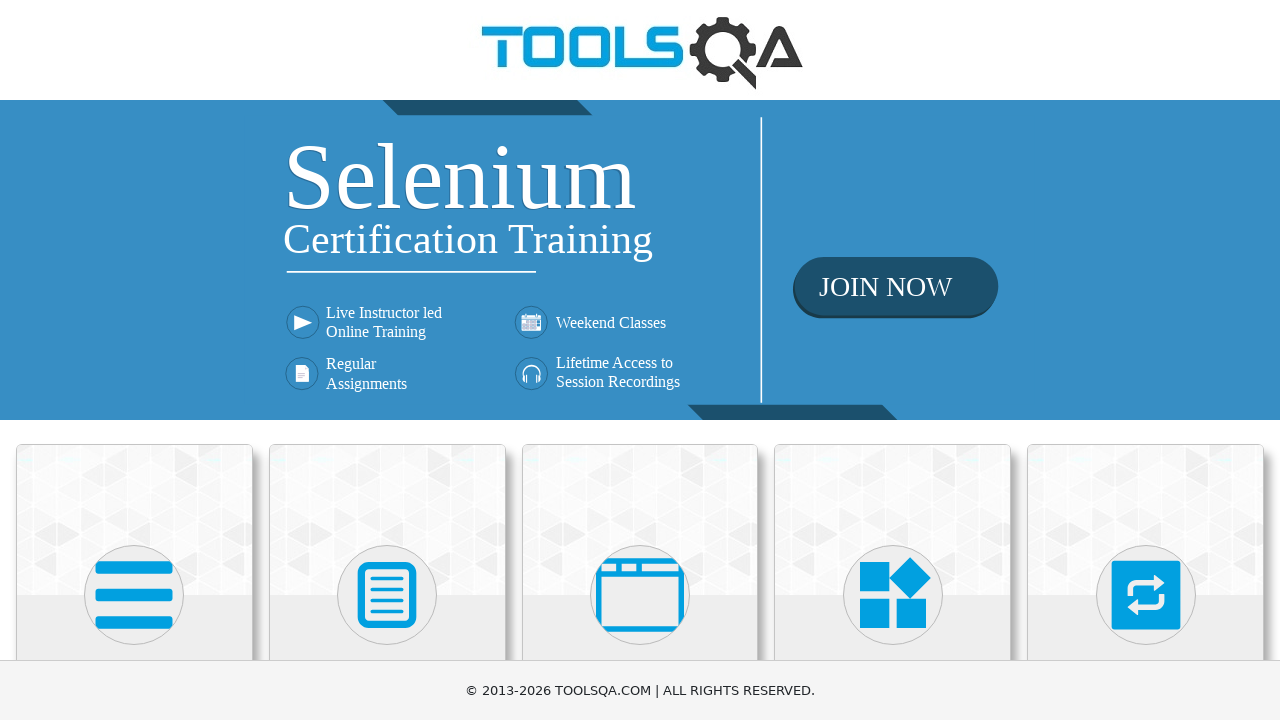

Clicked on Elements card at (134, 520) on div.card:has-text('Elements')
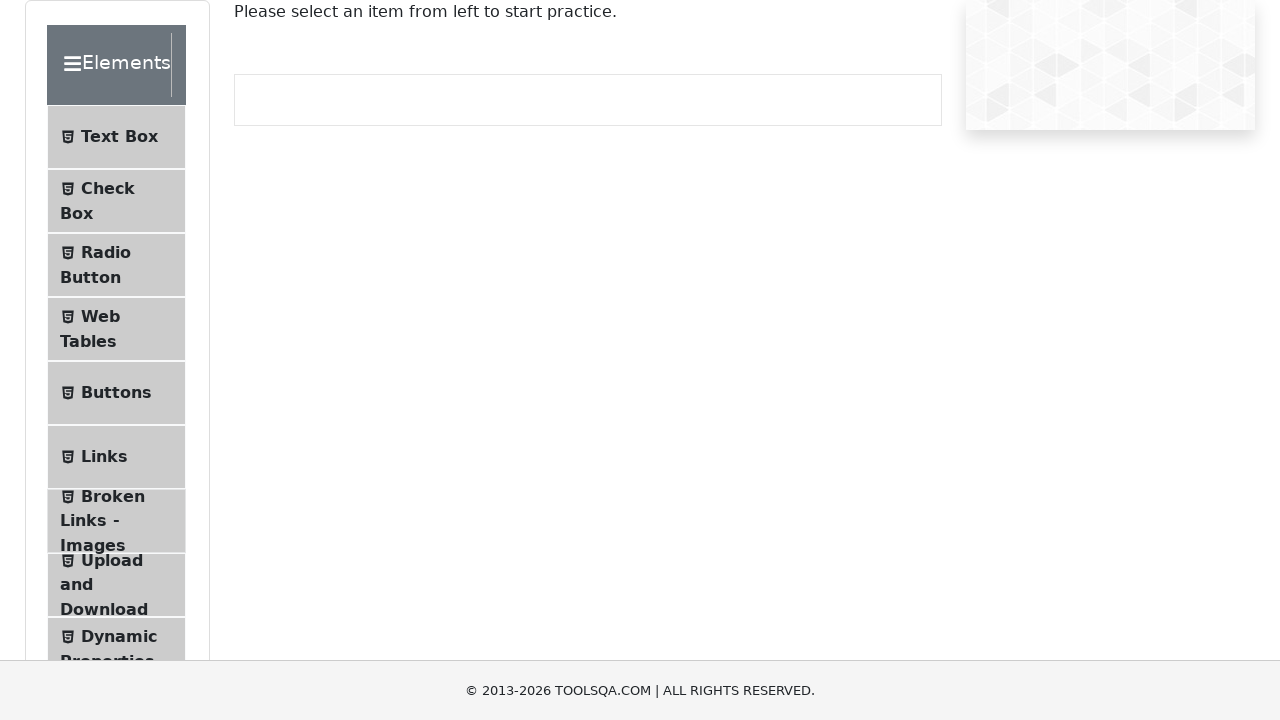

Clicked on Radio Button menu item in sidebar at (106, 252) on text=Radio Button
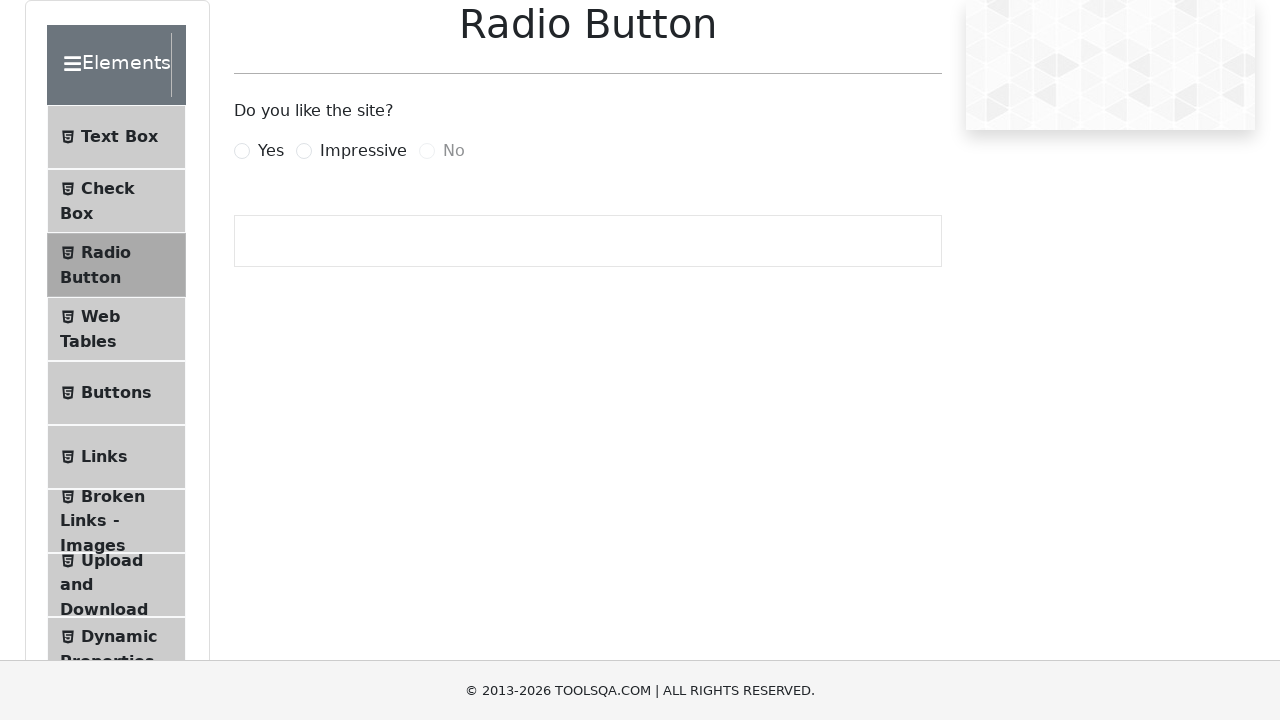

Clicked on Impressive radio button at (363, 151) on label[for='impressiveRadio']
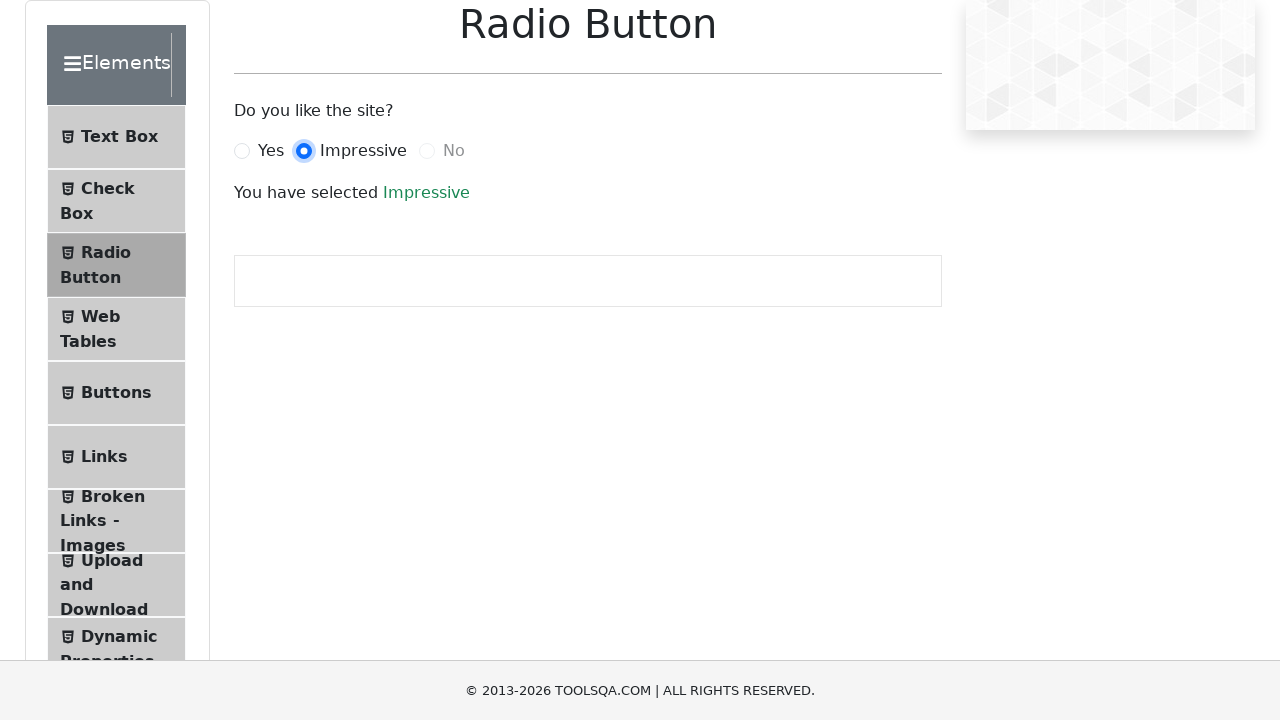

Retrieved result message from page
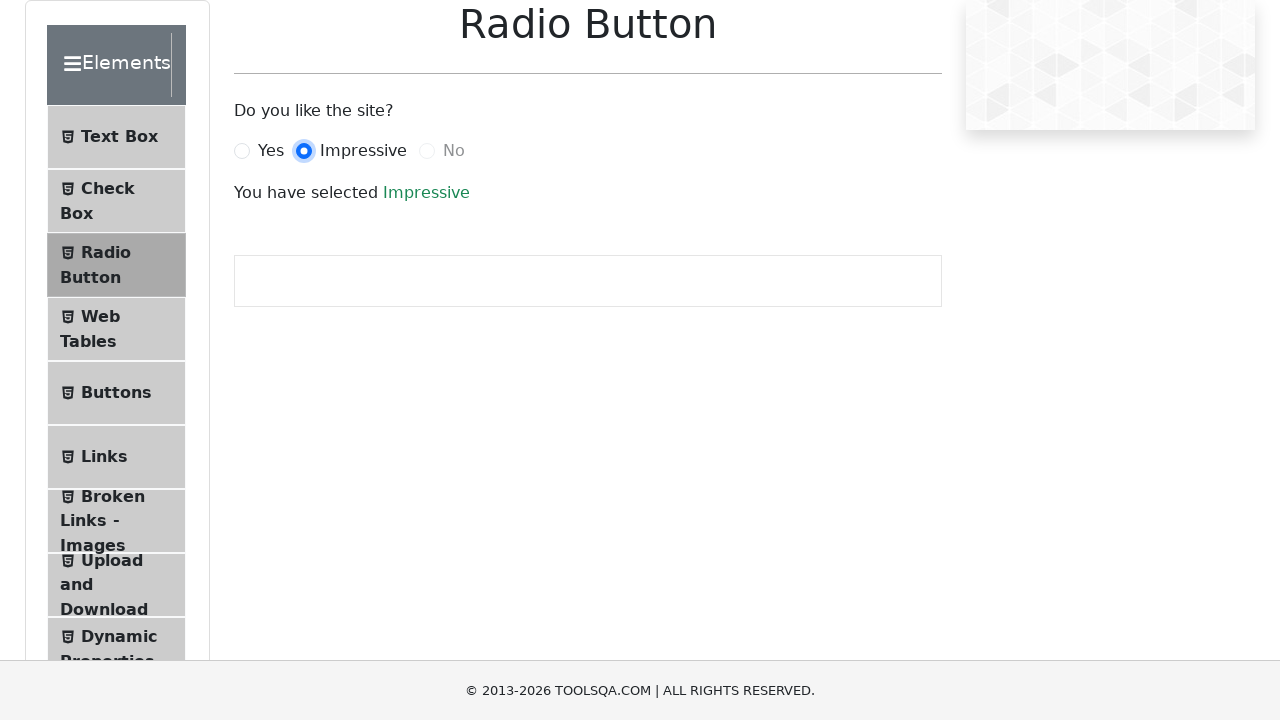

Verified that result message contains 'Impressive'
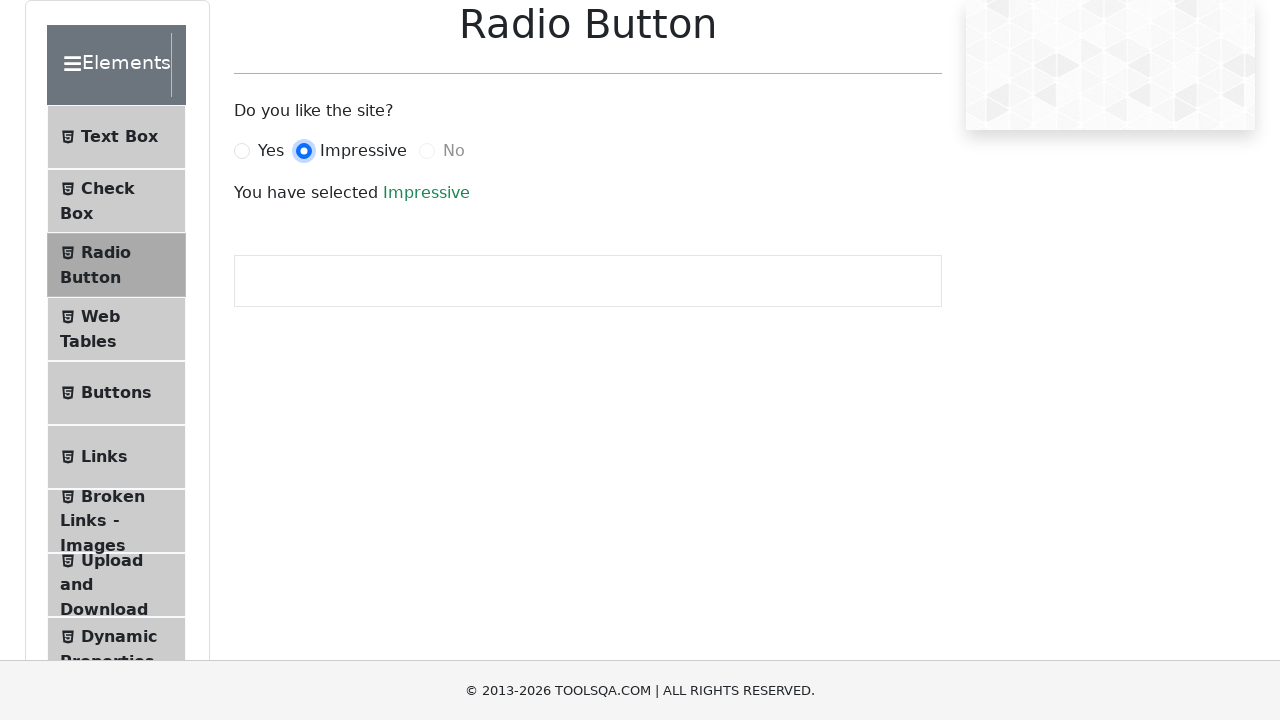

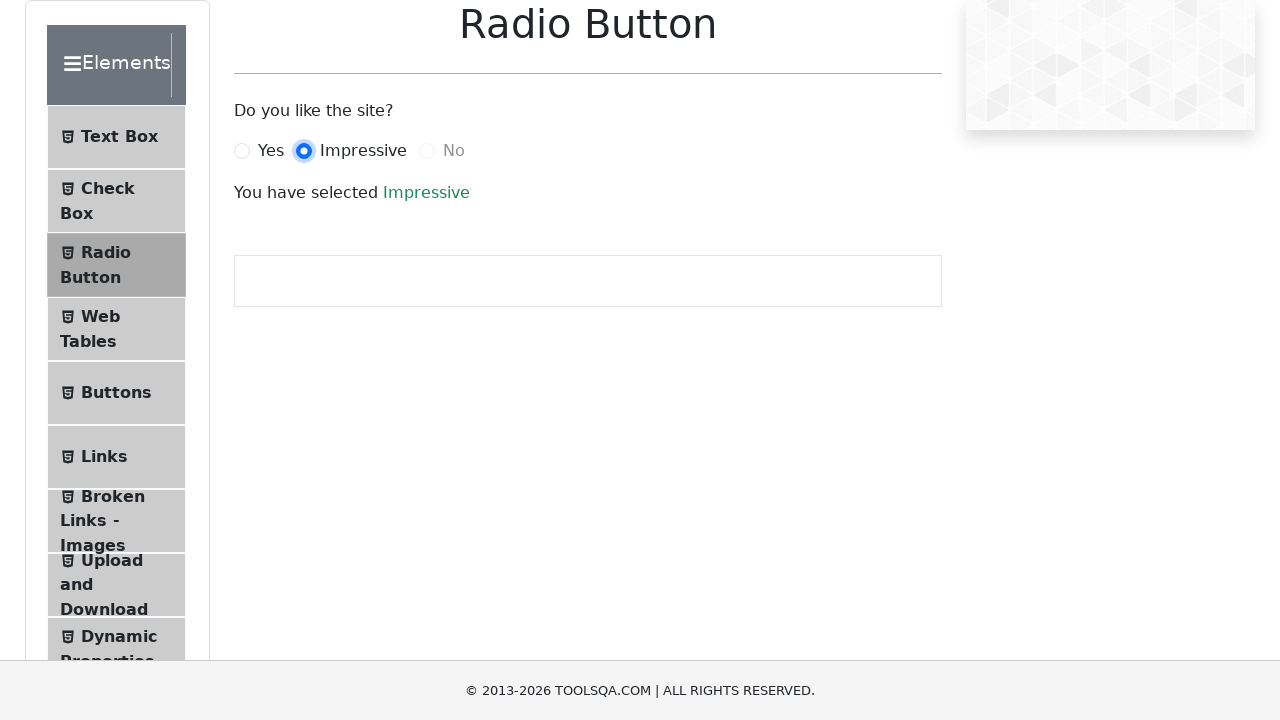